Tests an e-commerce checkout flow by adding an item to cart, proceeding to checkout, and applying a promo code

Starting URL: https://rahulshettyacademy.com/seleniumPractise/#/

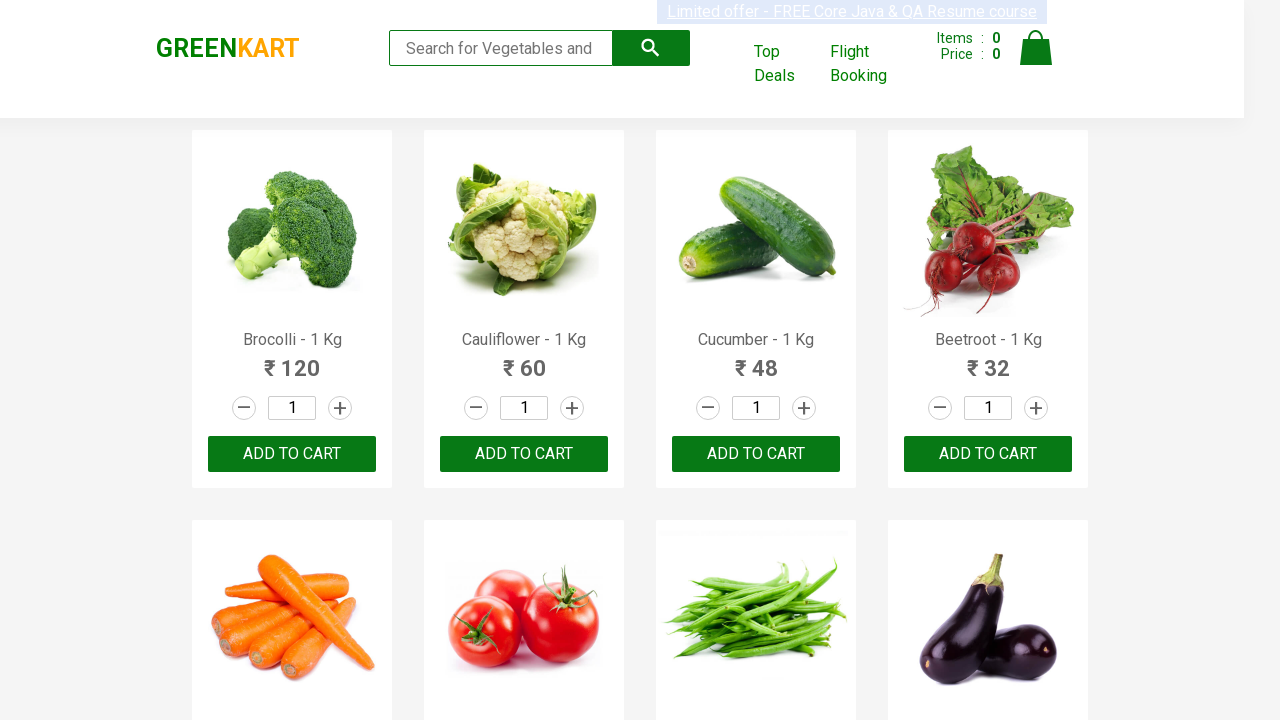

Clicked add to cart button for Cauliflower at (524, 454) on xpath=//h4[contains(text(),'Cauliflower')]/../div[3]/button
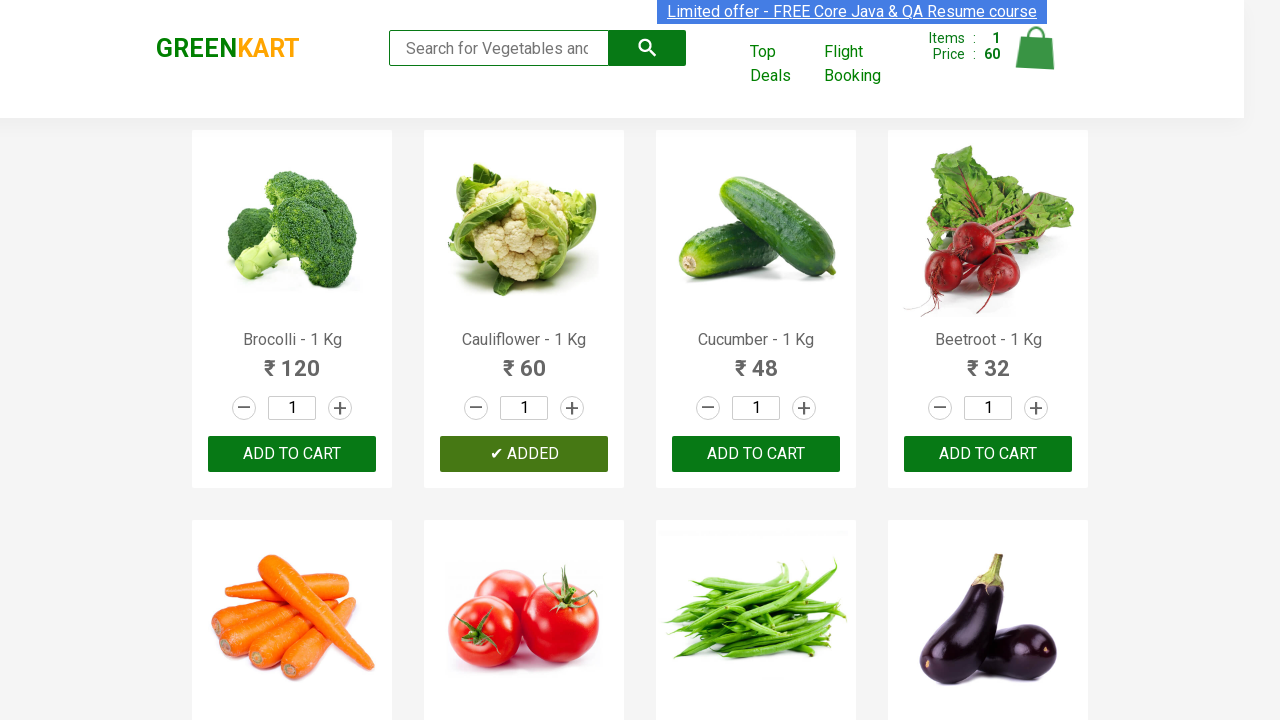

Clicked cart icon to view shopping cart at (1036, 59) on xpath=//a[@class='cart-icon']
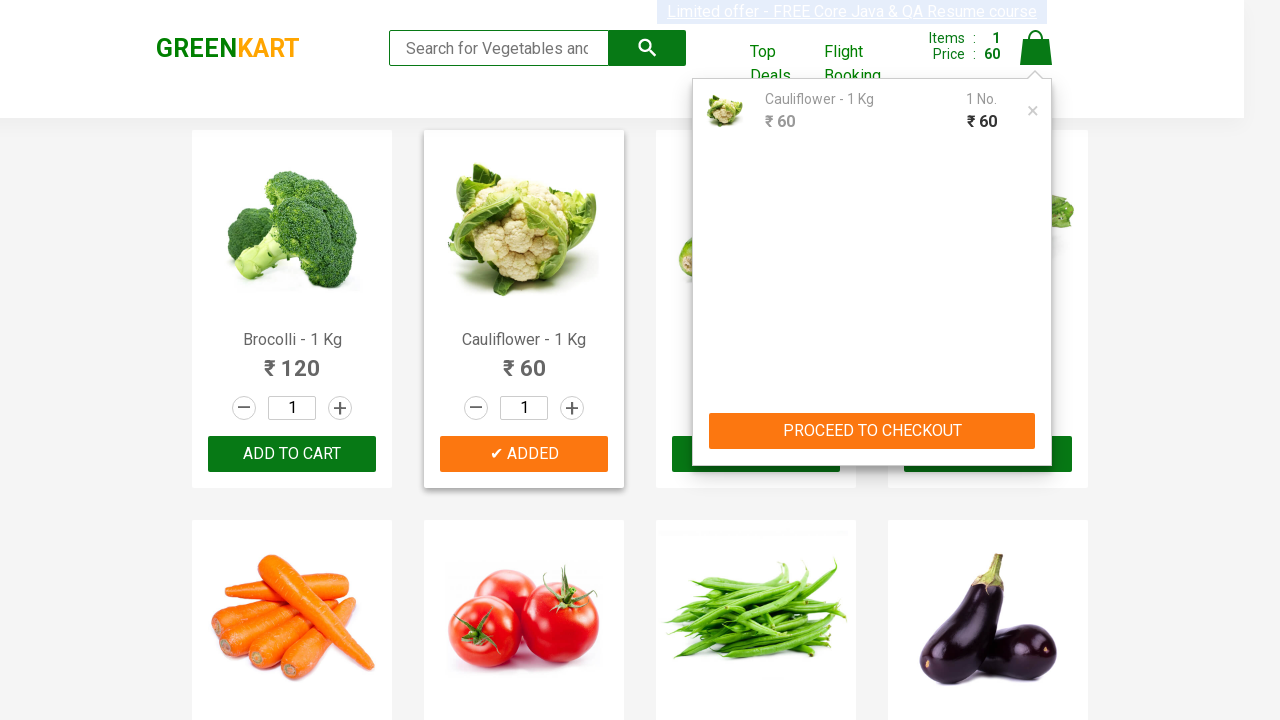

Clicked proceed to checkout button at (872, 431) on xpath=//button[contains(text(),'PROCEED TO')]
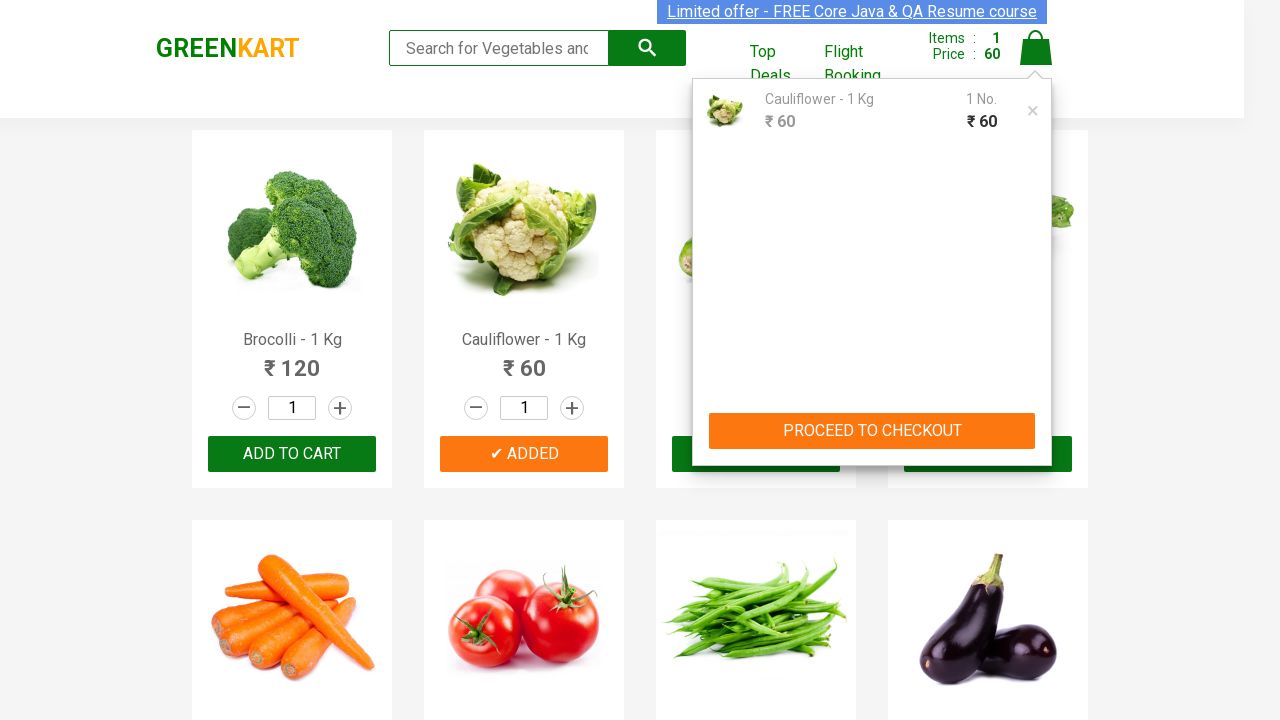

Entered promo code 'rahulshettyacademy' on //input[@class='promoCode']
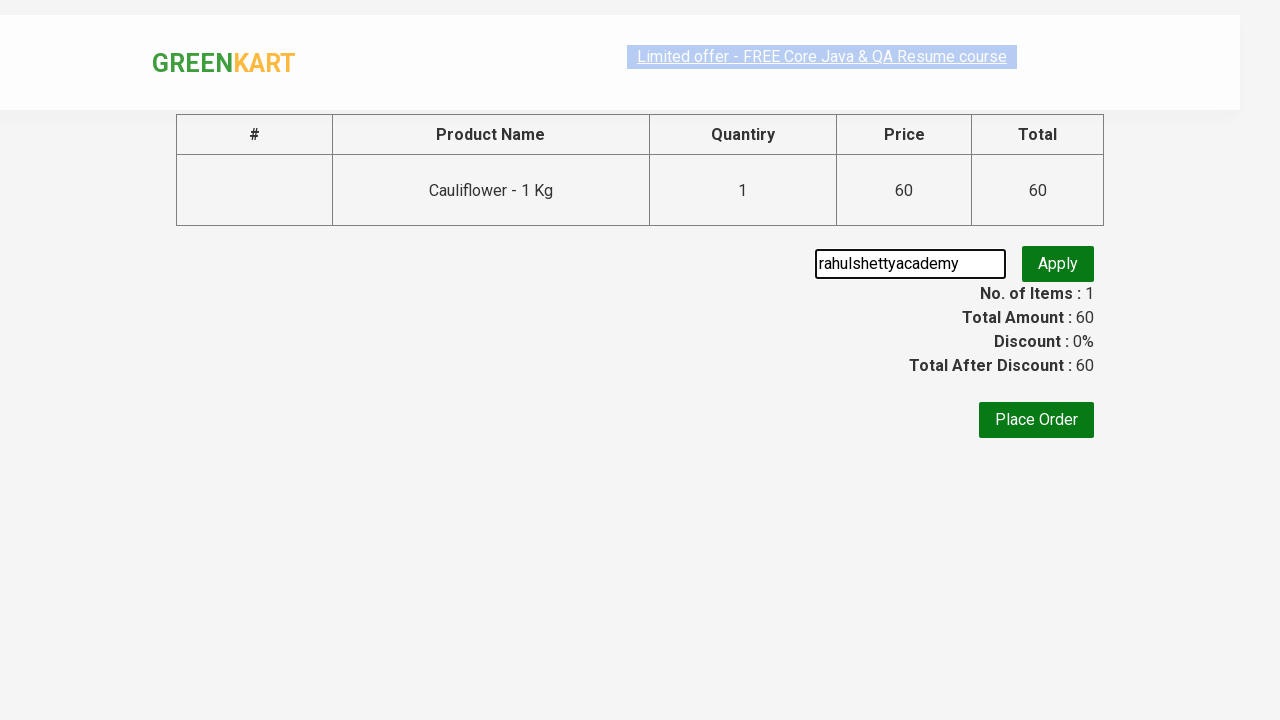

Clicked apply promo button at (1058, 264) on xpath=//button[@class='promoBtn']
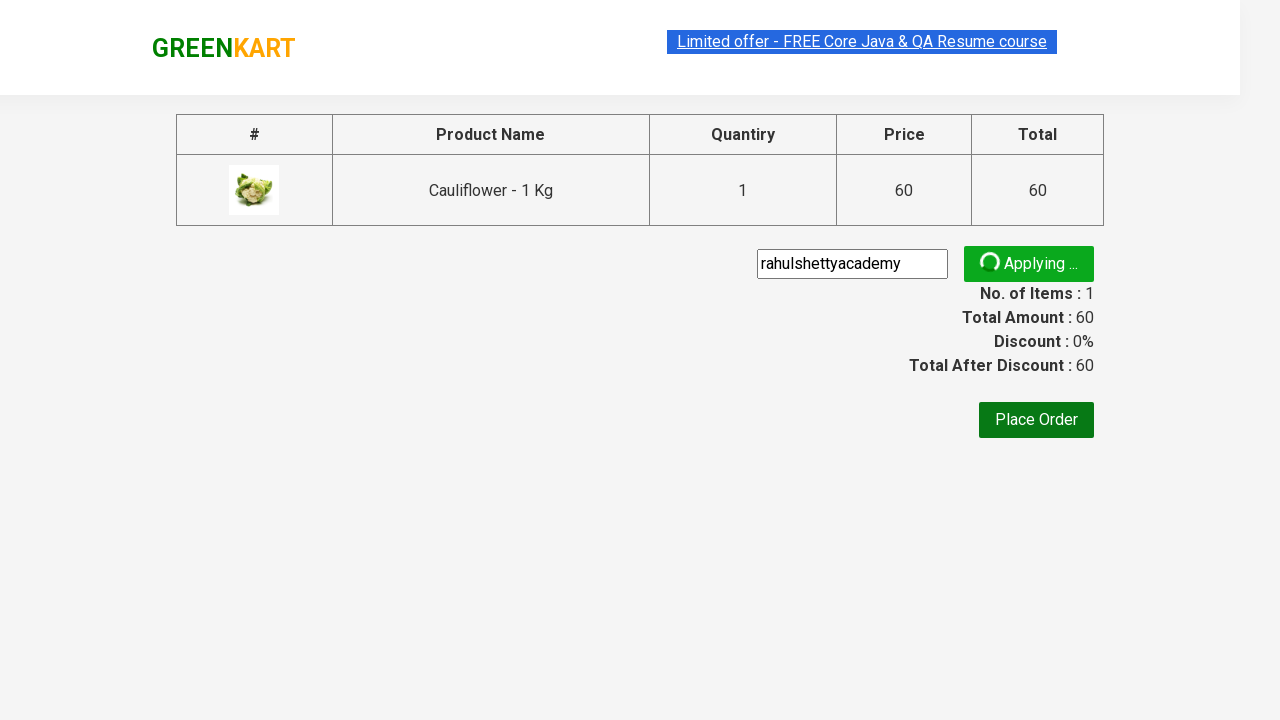

Promo code confirmation message loaded
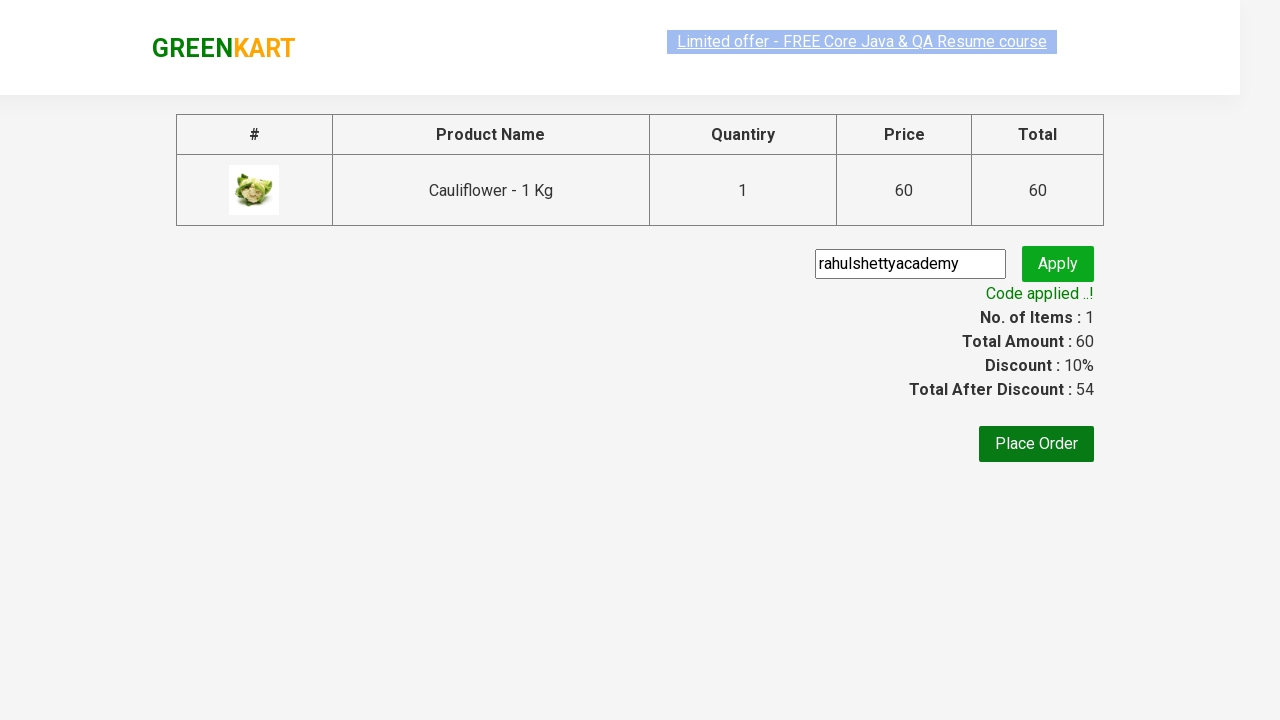

Retrieved promo confirmation text: Code applied ..!
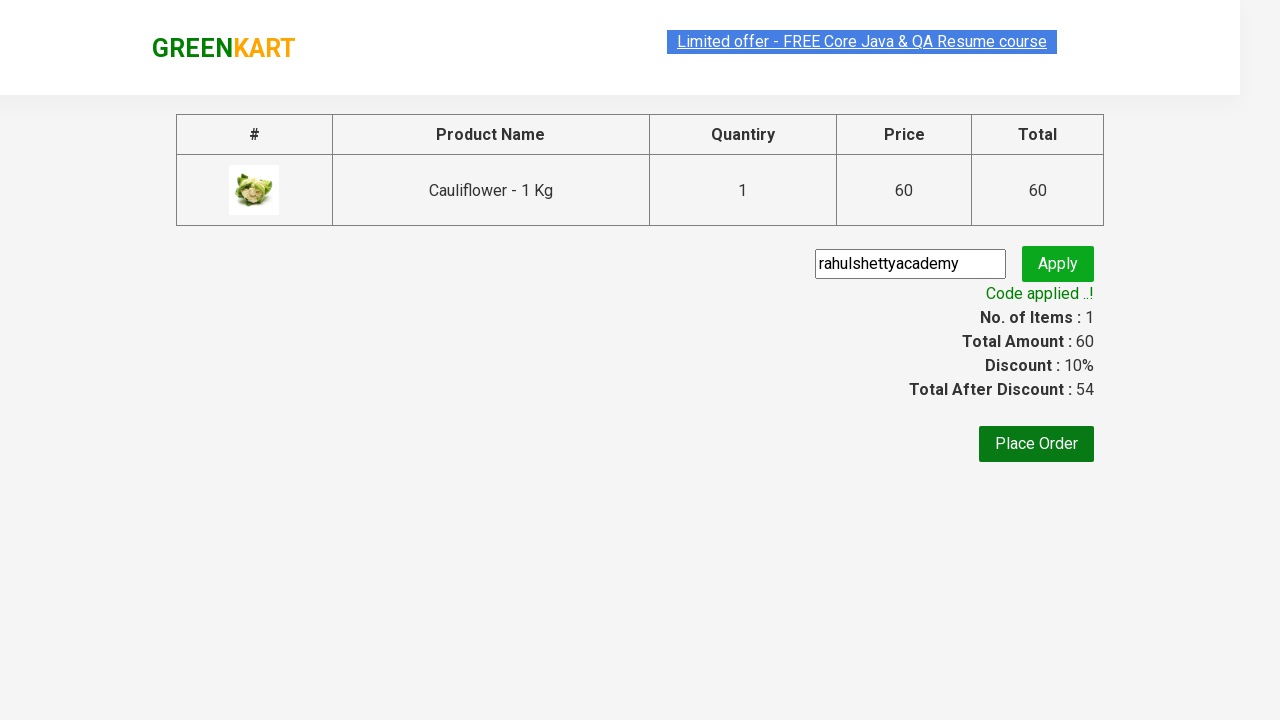

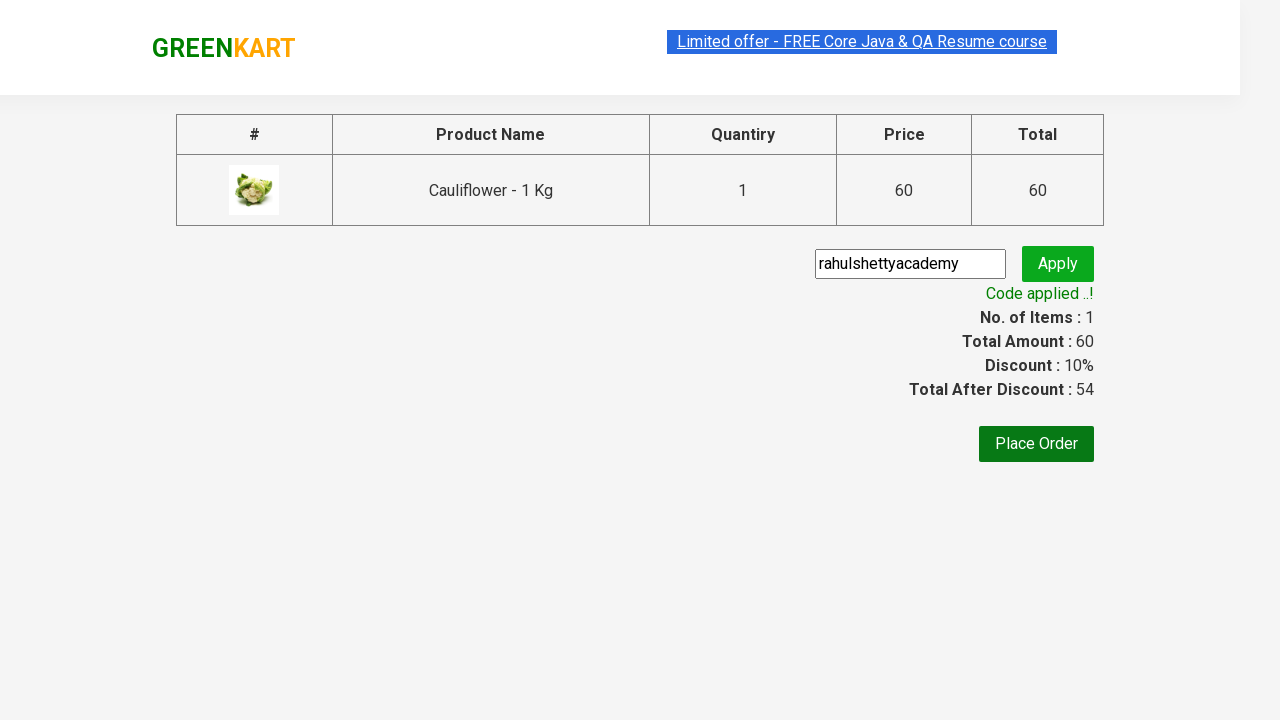